Navigates to YouTube homepage and verifies the page loads by checking the page title

Starting URL: https://www.youtube.com/

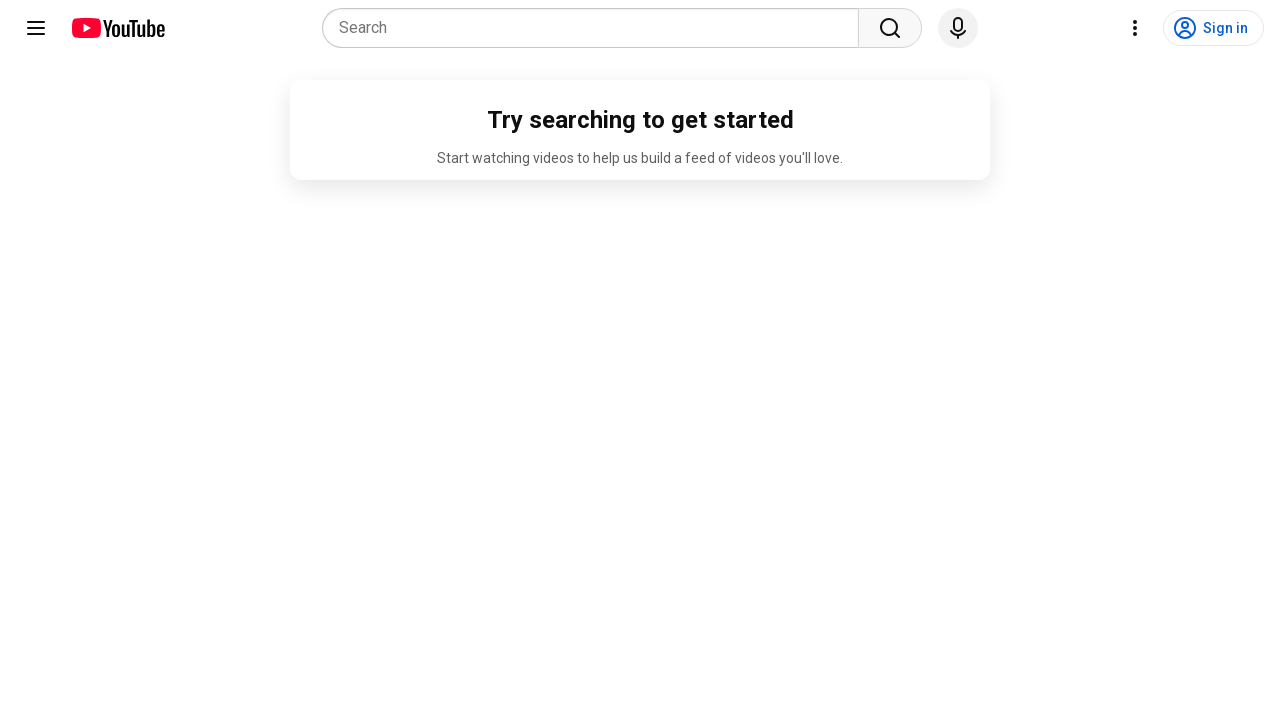

Navigated to YouTube homepage
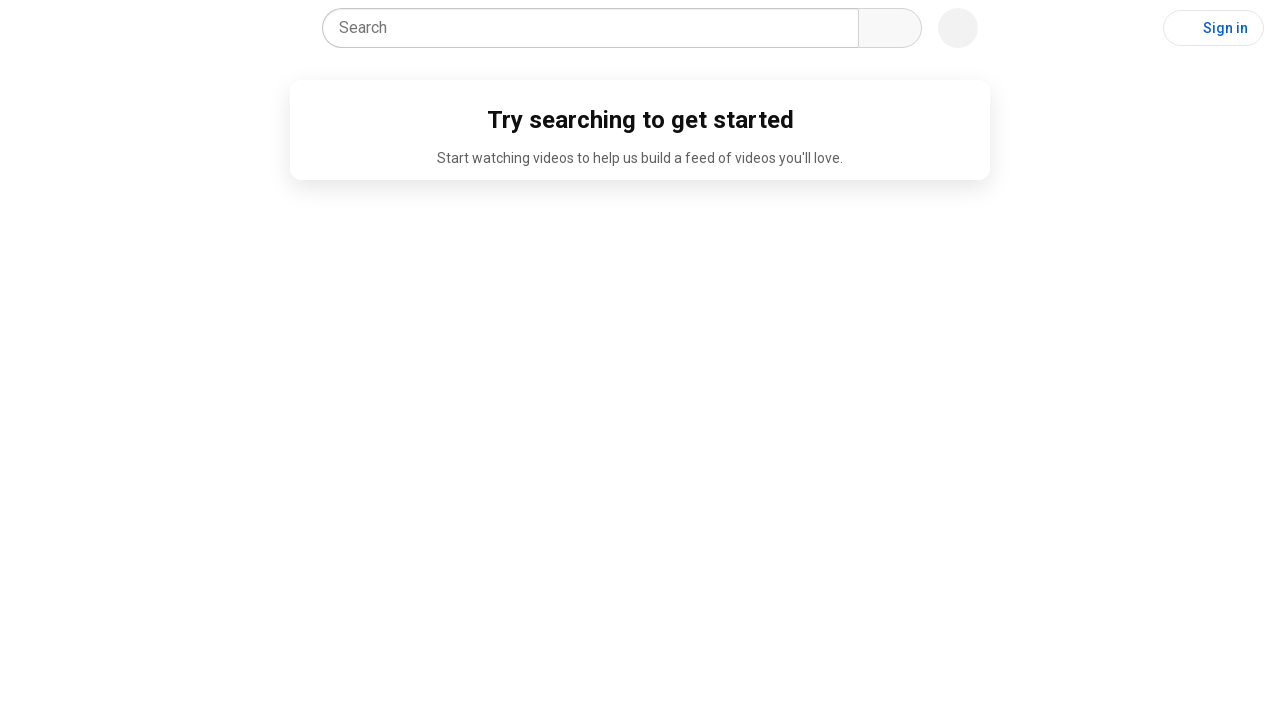

Page fully loaded (DOM content loaded)
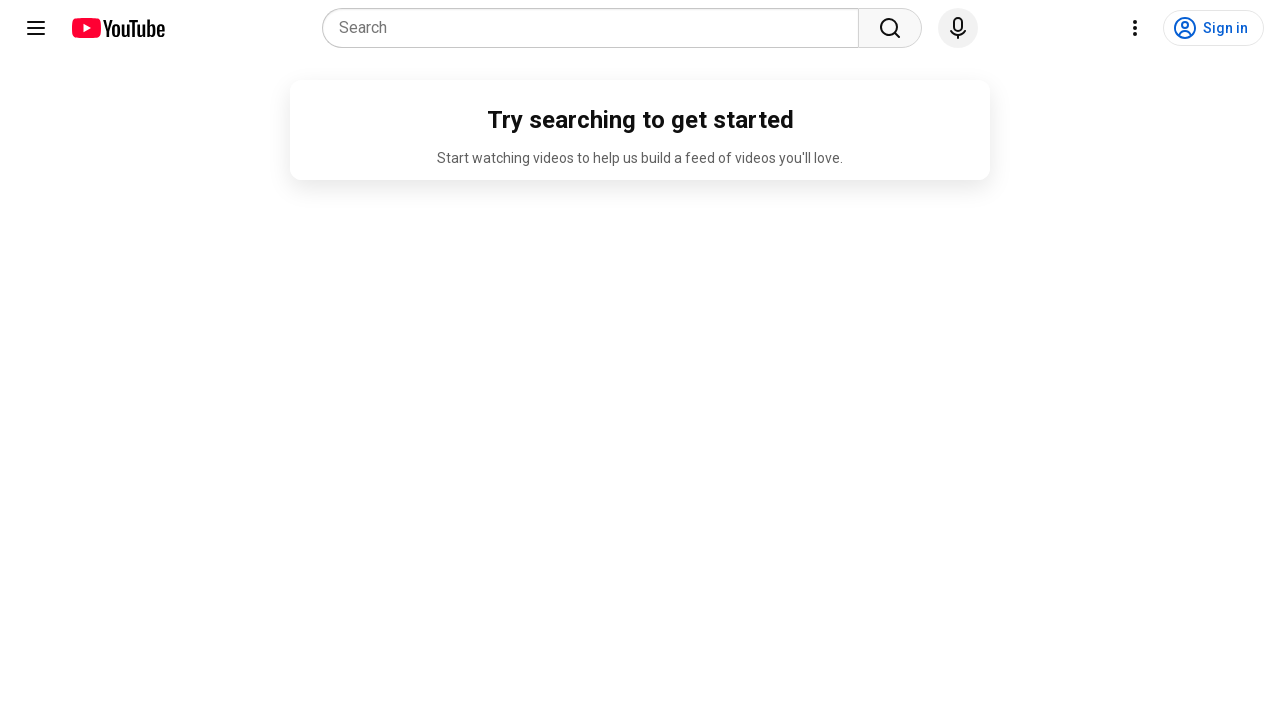

Retrieved page title: 'YouTube'
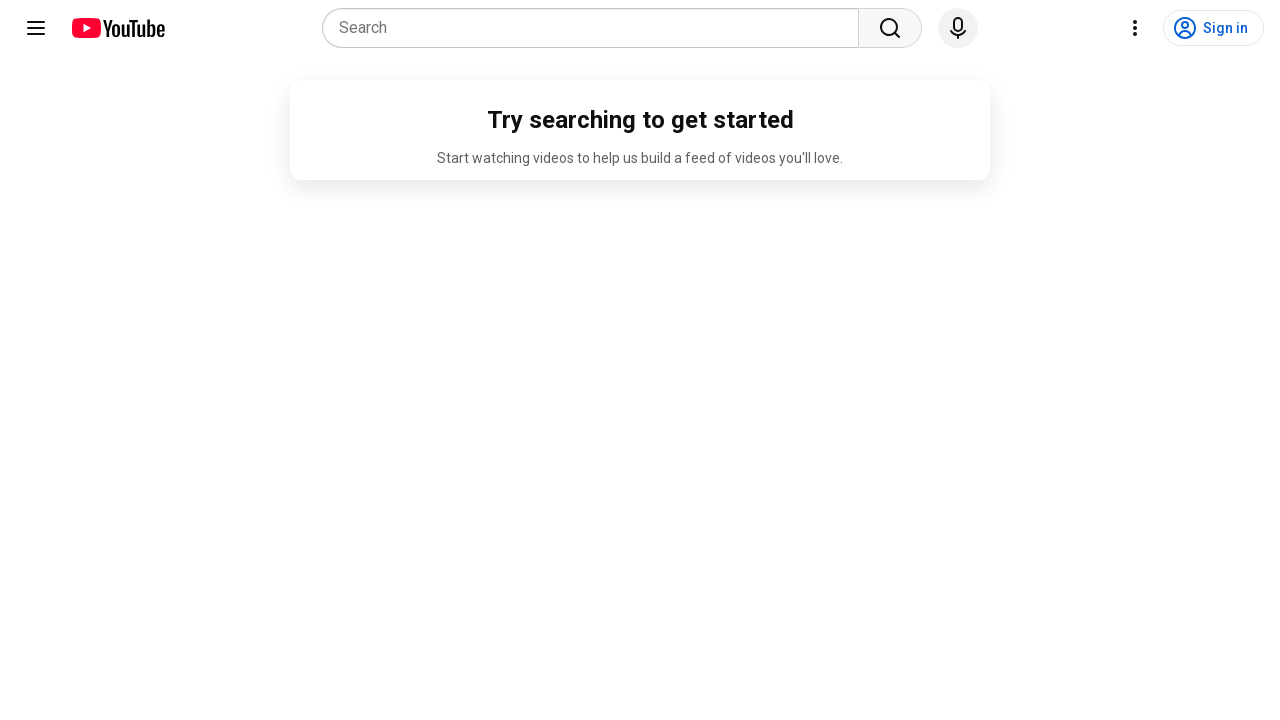

Printed page title to console
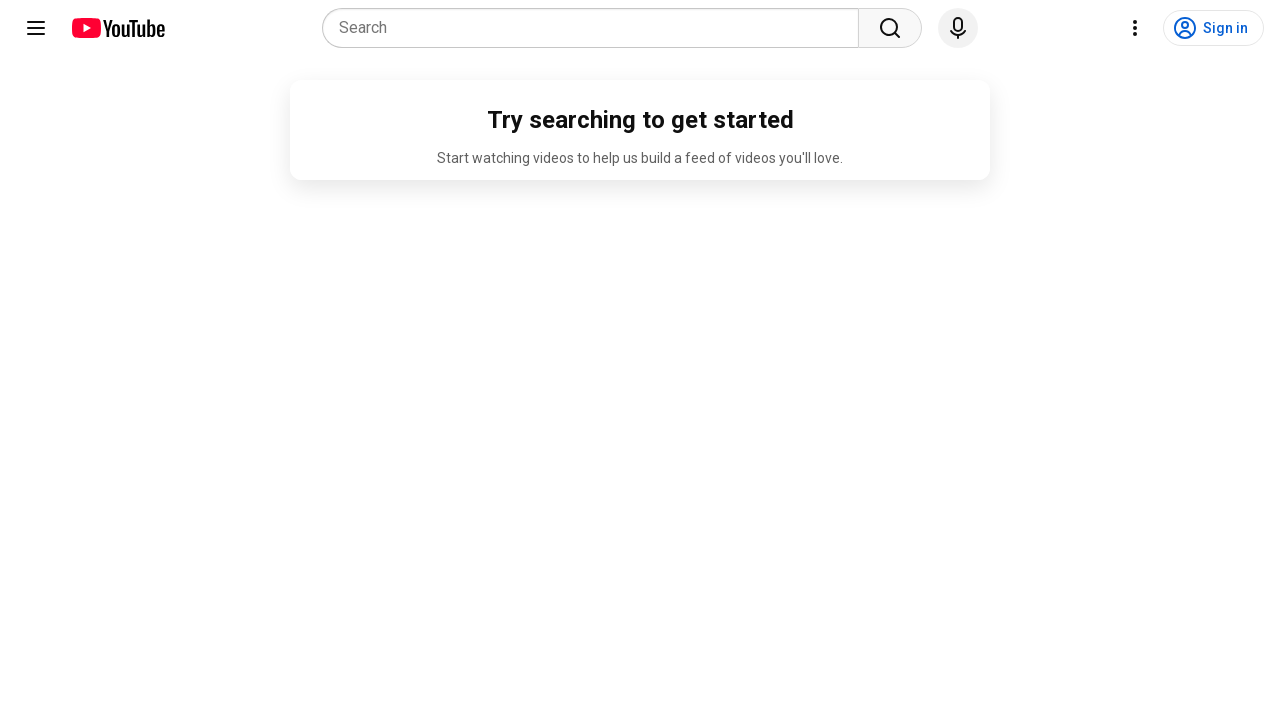

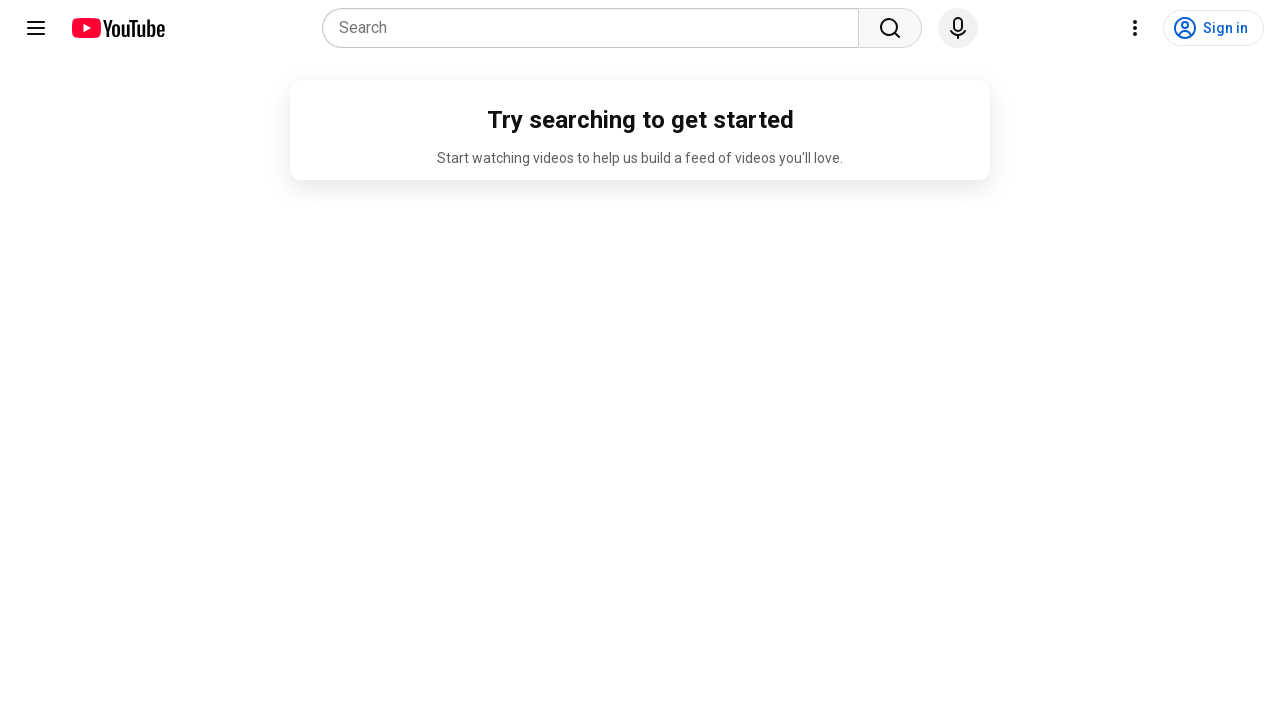